Tests JavaScript alert handling functionality by clicking buttons that trigger different types of alerts (simple alert, confirm alert, and prompt alert), then accepting, dismissing, and entering text into them respectively.

Starting URL: https://the-internet.herokuapp.com/

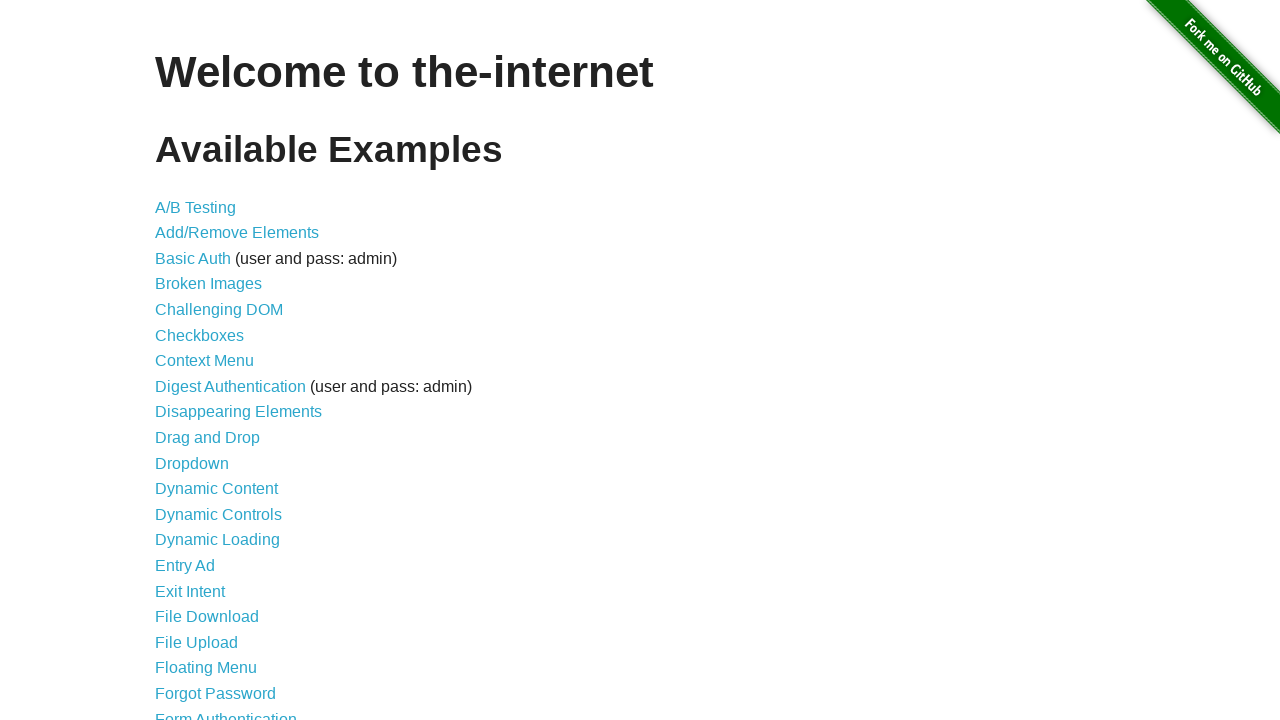

Clicked on JavaScript Alerts link at (214, 361) on text=JavaScript Alerts
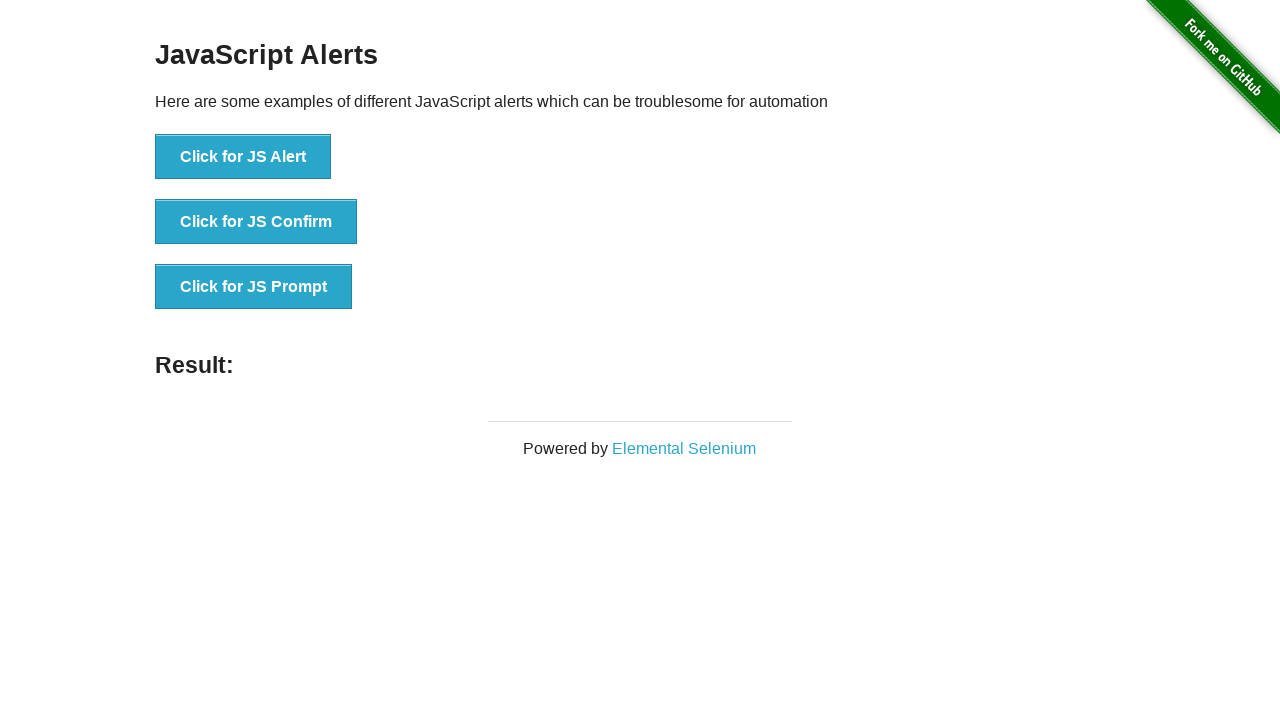

Clicked button to trigger simple JS Alert at (243, 157) on xpath=//button[text()='Click for JS Alert']
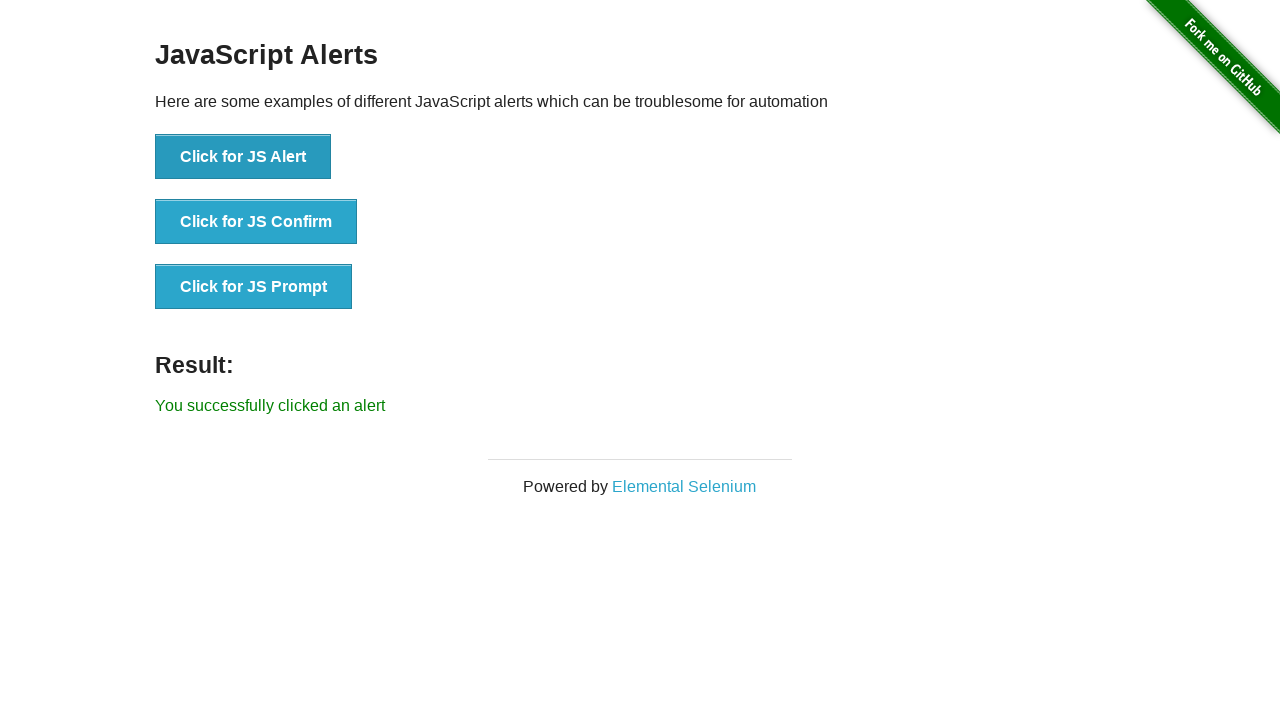

Set up dialog handler to accept alerts
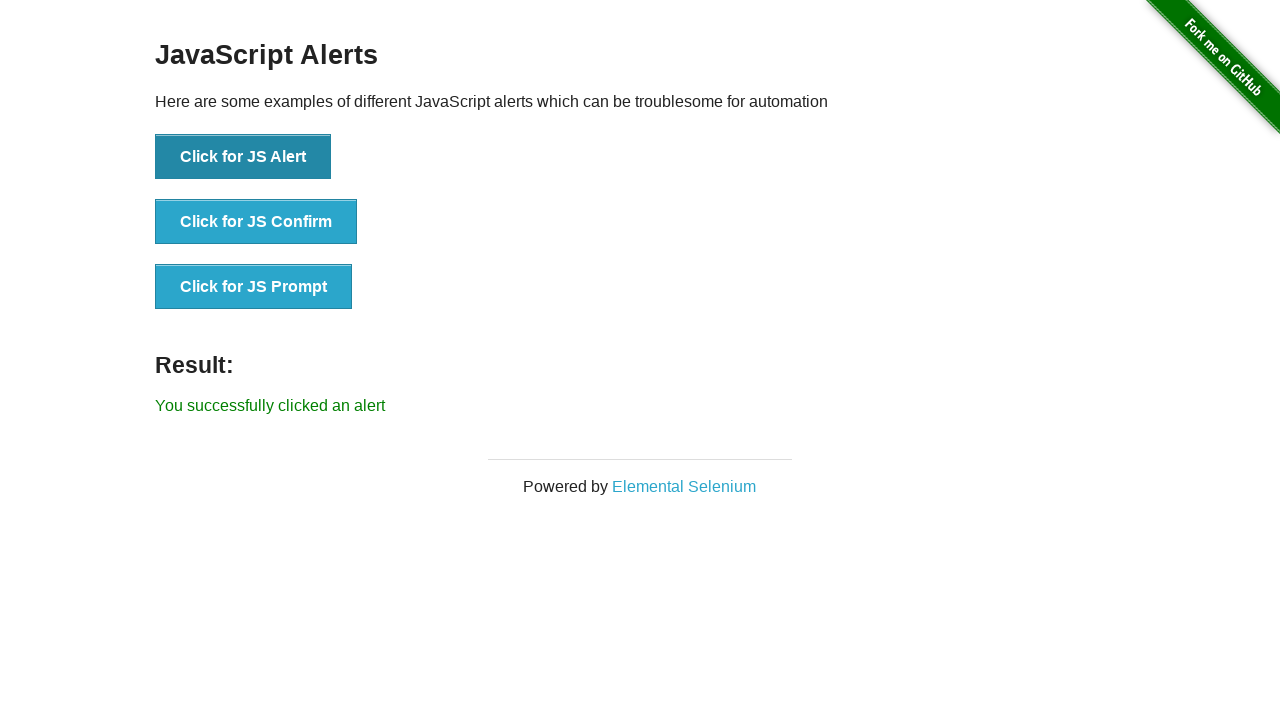

Clicked button again to trigger simple JS Alert with handler at (243, 157) on xpath=//button[text()='Click for JS Alert']
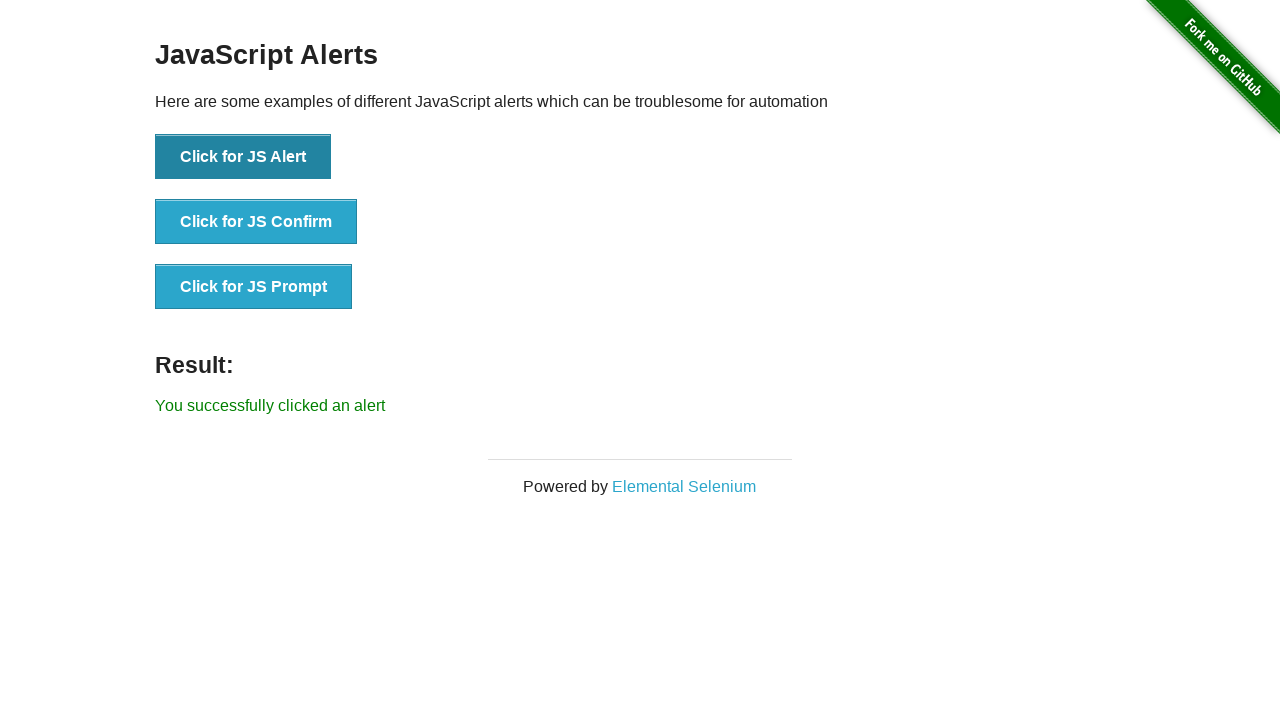

Waited 500ms for simple alert to be handled
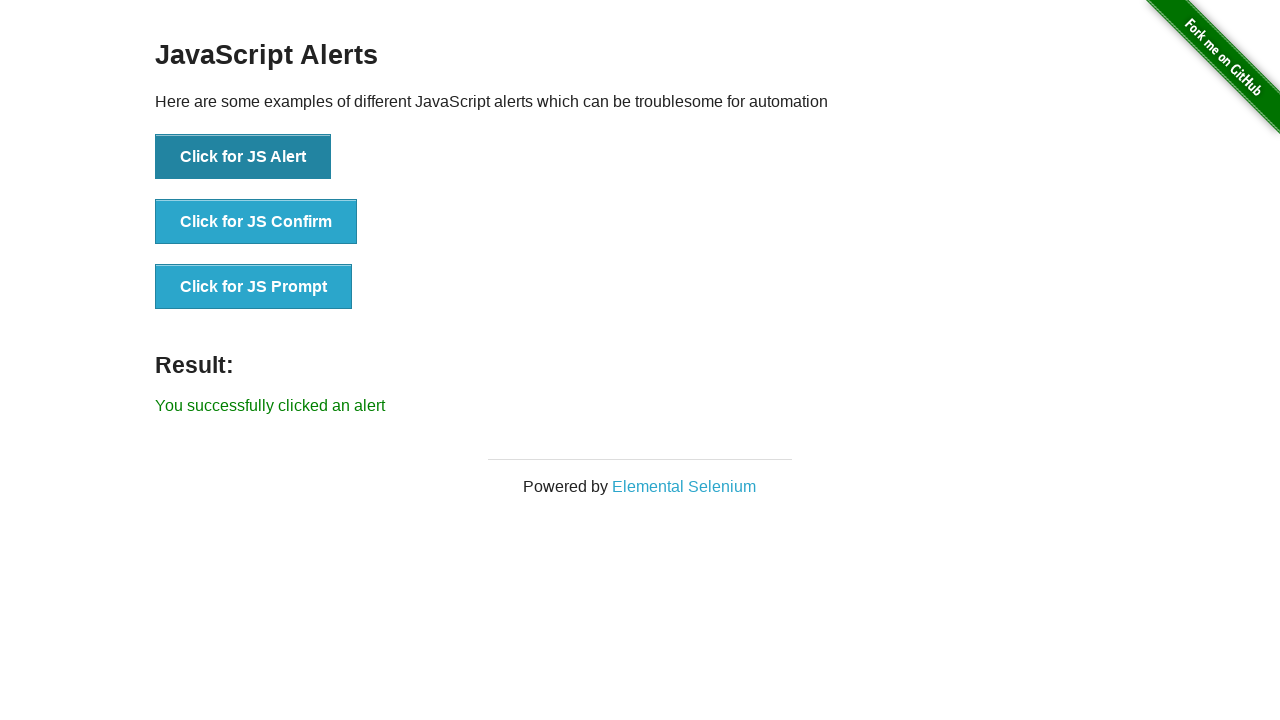

Set up dialog handler to dismiss confirm alerts
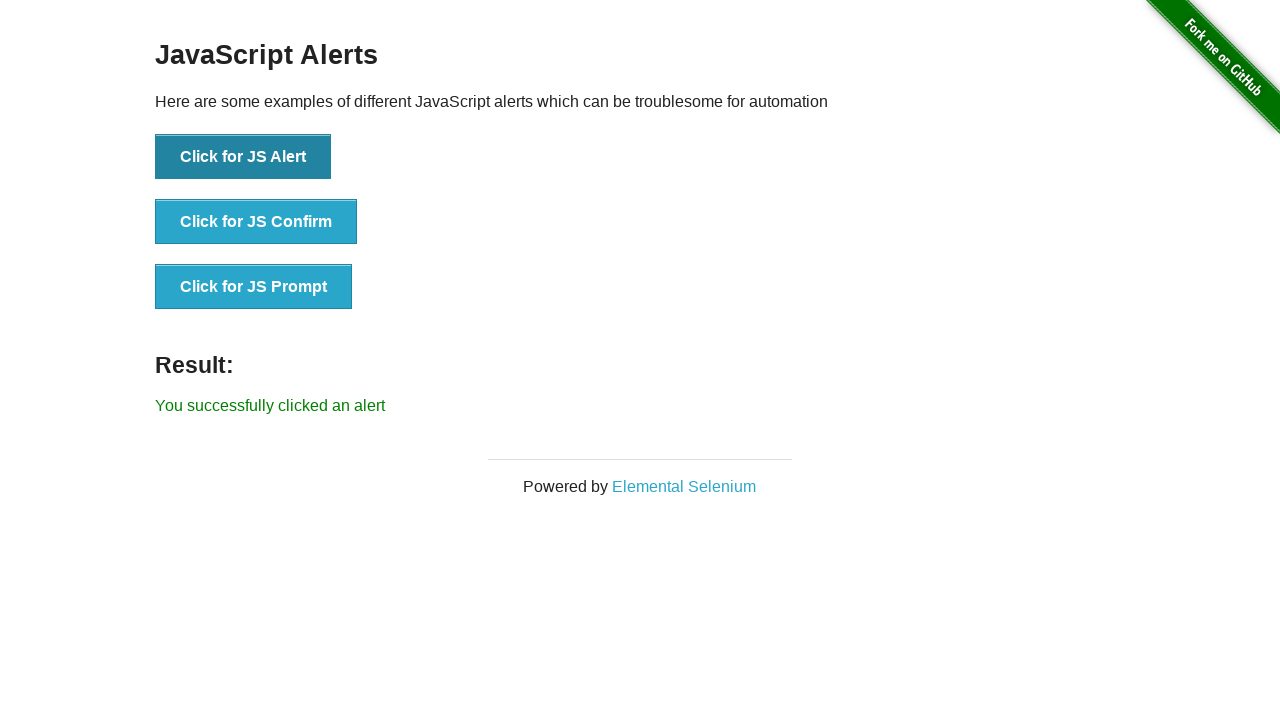

Clicked button to trigger confirm alert at (256, 222) on button[onclick='jsConfirm()']
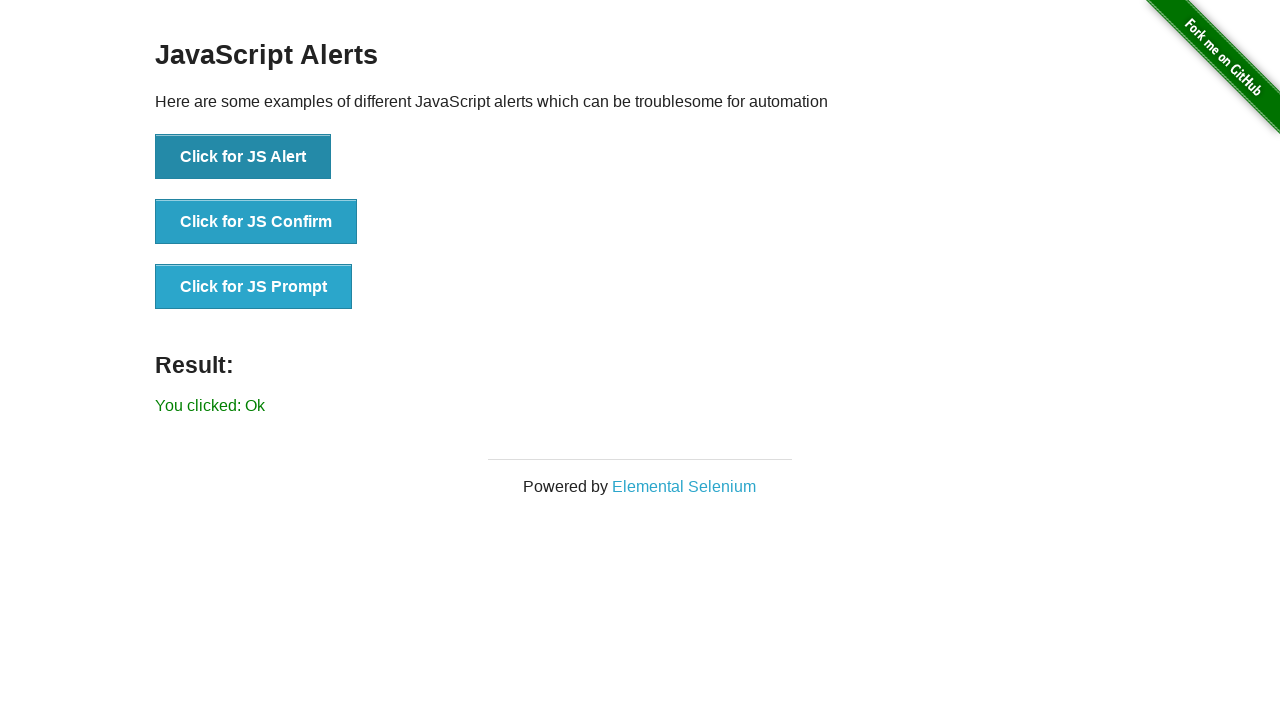

Waited 500ms for confirm alert to be dismissed
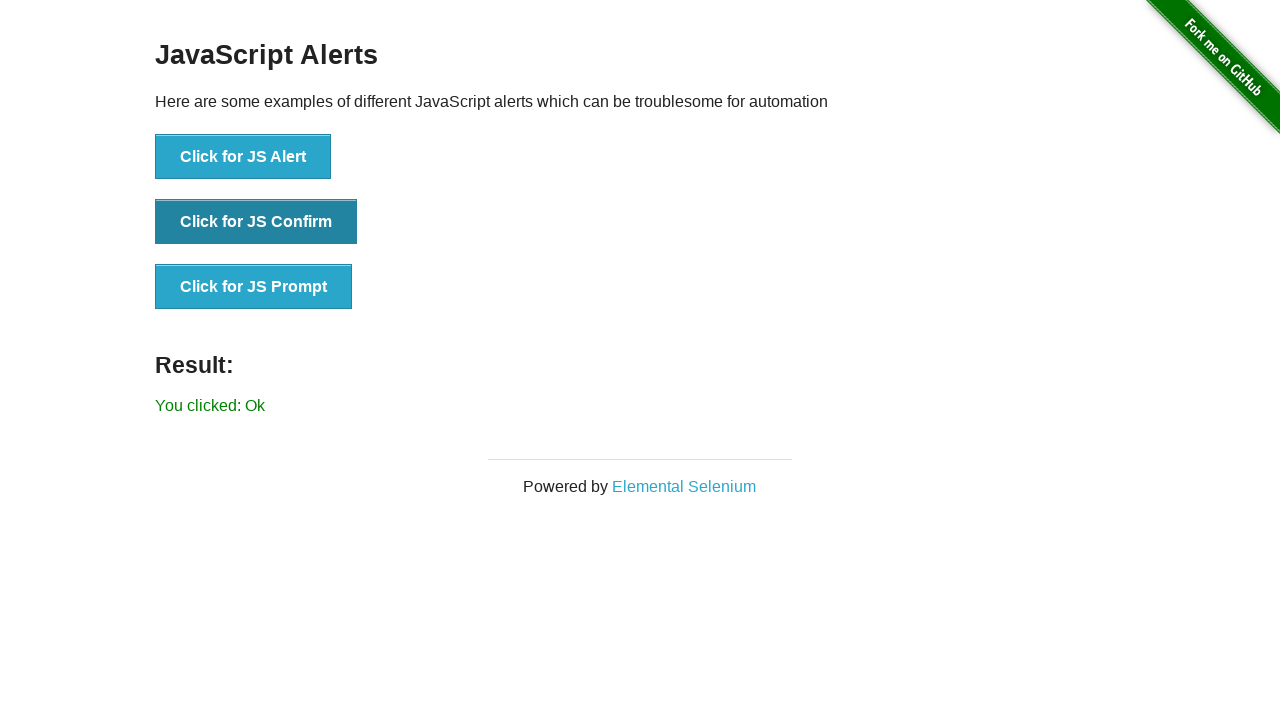

Set up dialog handler to accept prompt with text 'Hello From Batch 8'
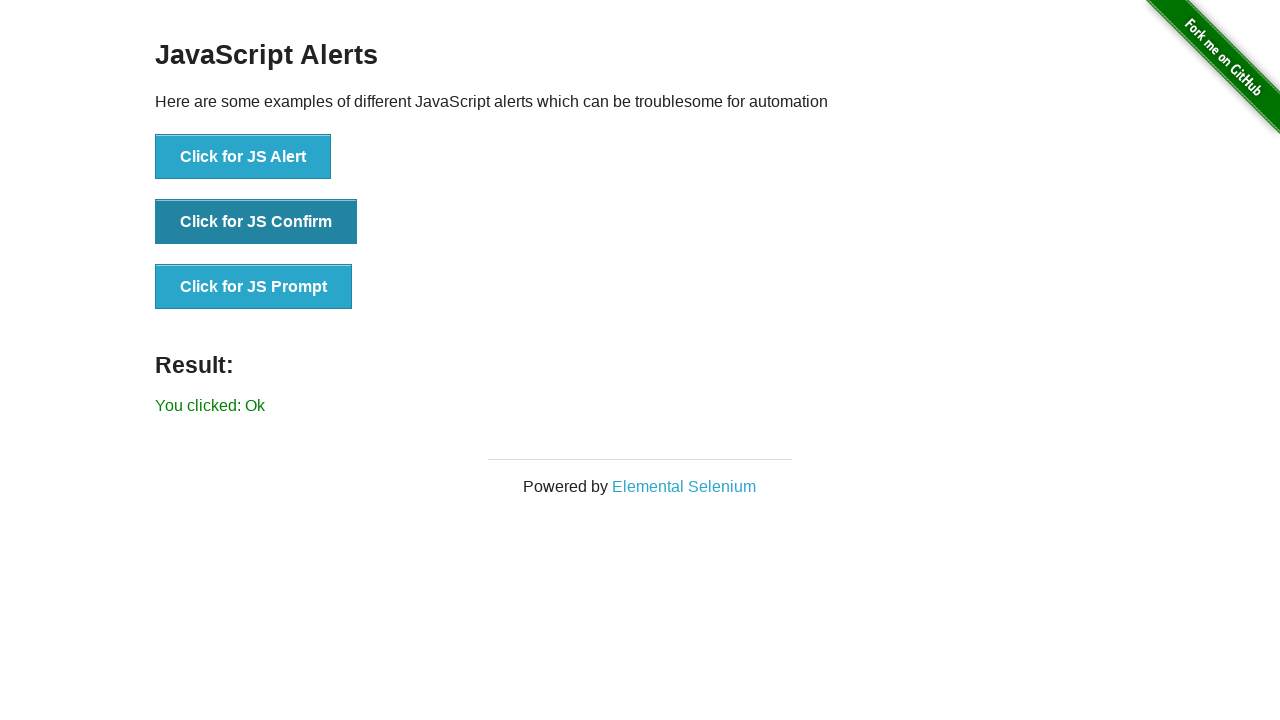

Clicked button to trigger prompt alert at (254, 287) on xpath=//button[text()='Click for JS Prompt']
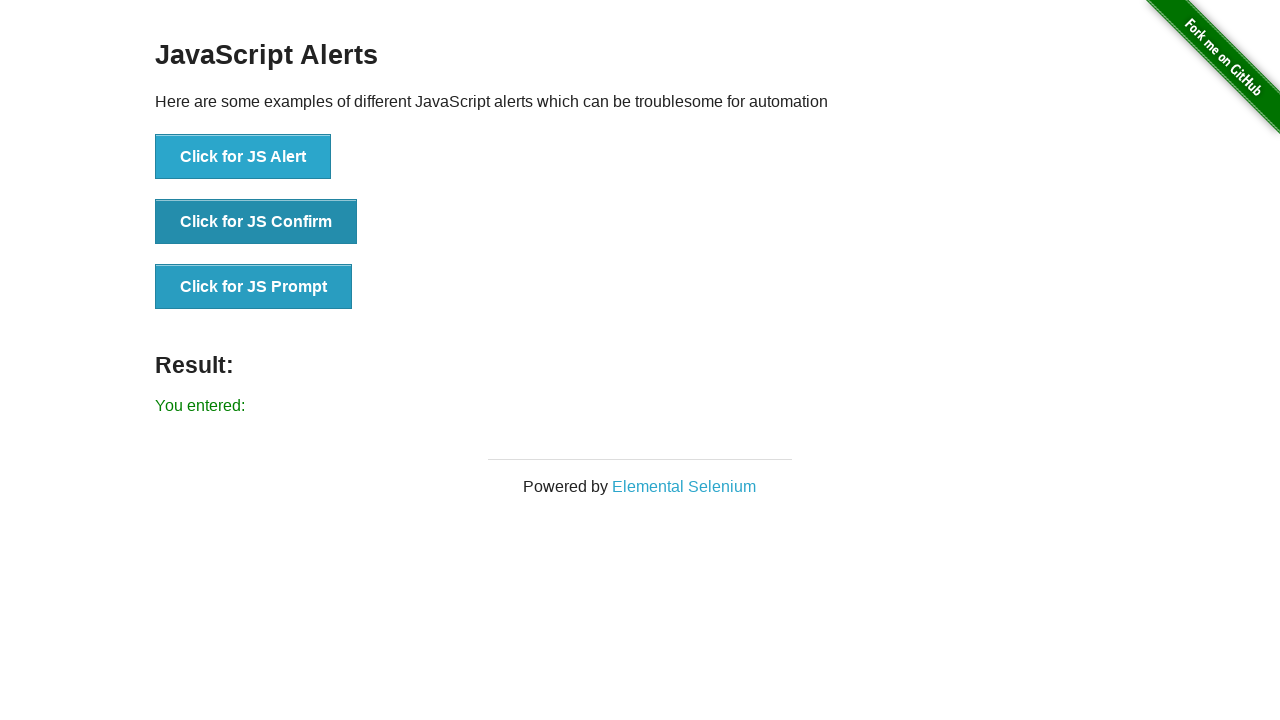

Waited for result element to appear on the page
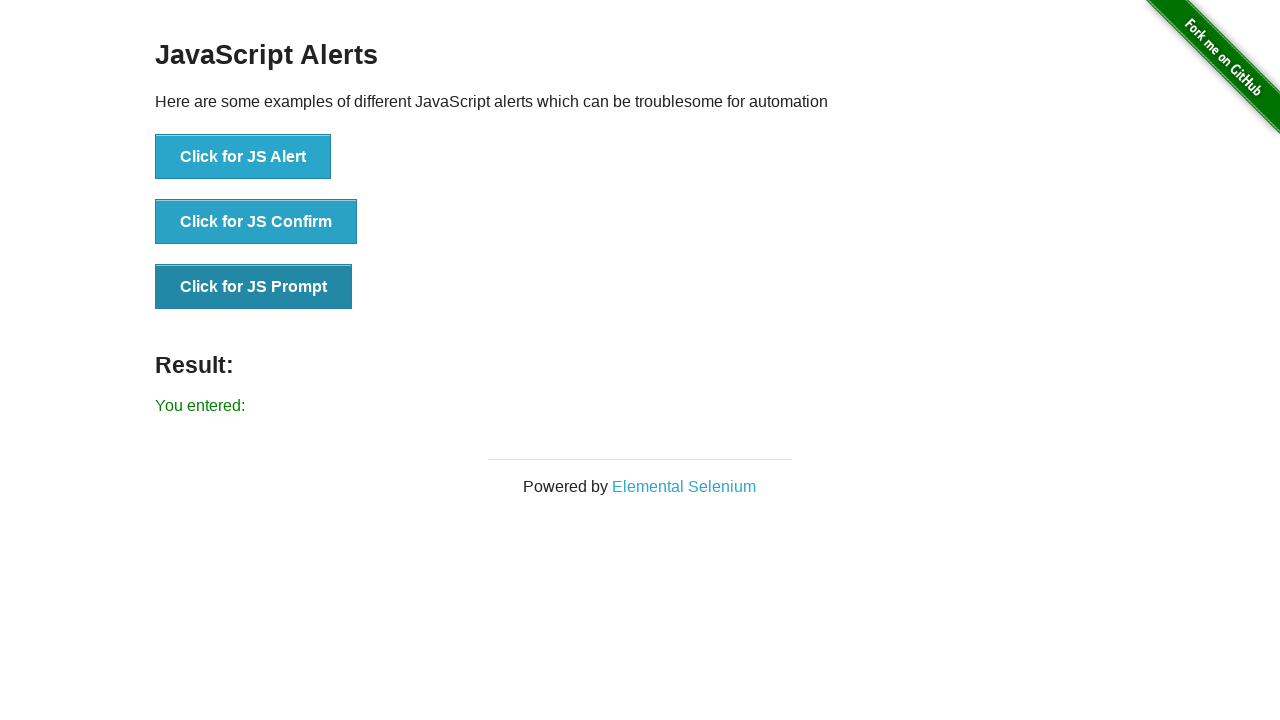

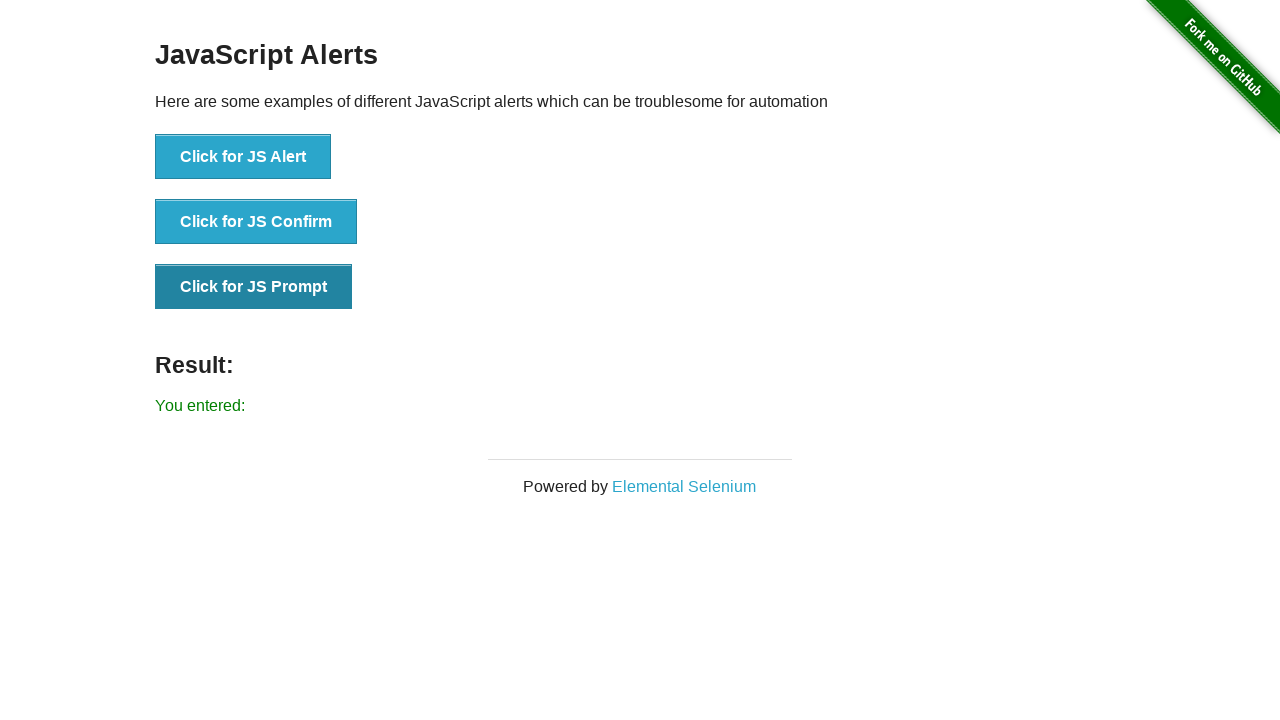